Navigates to the-internet.herokuapp.com test site, locates the content section and a specific link (30th item in the list), then clicks on that link to navigate to the linked page.

Starting URL: https://the-internet.herokuapp.com

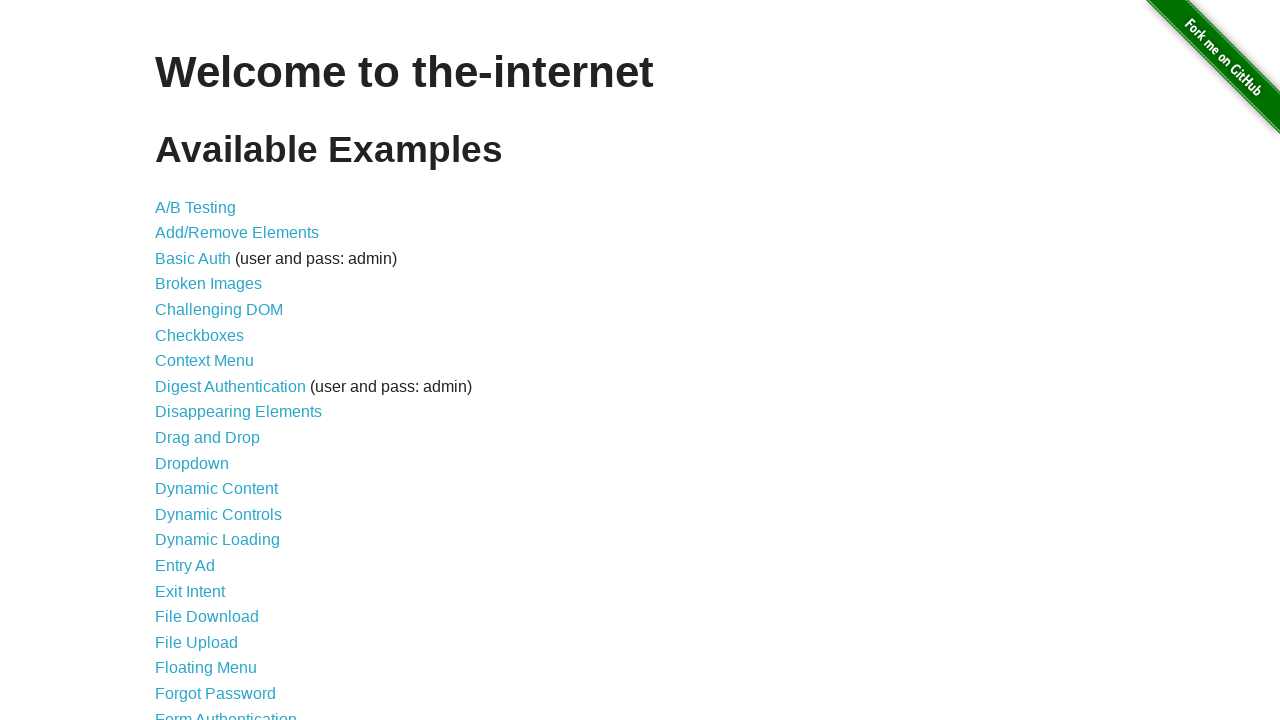

Waited for content section to be present
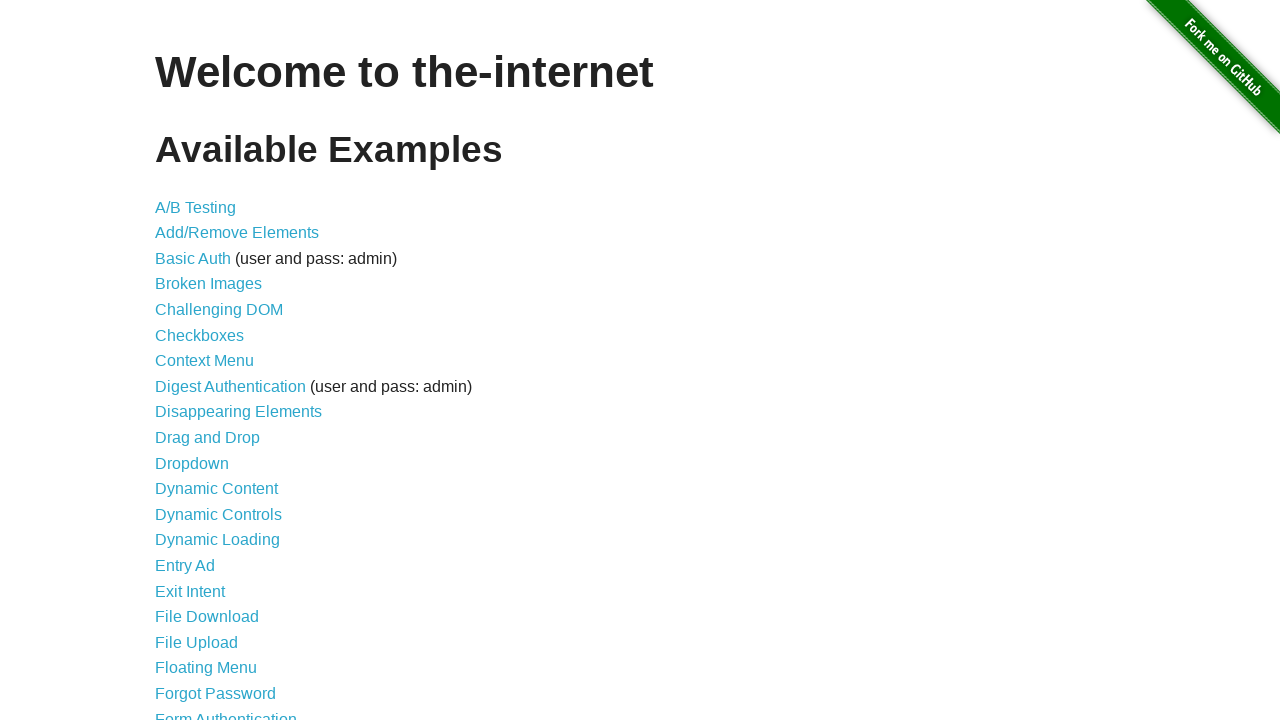

Located the content element
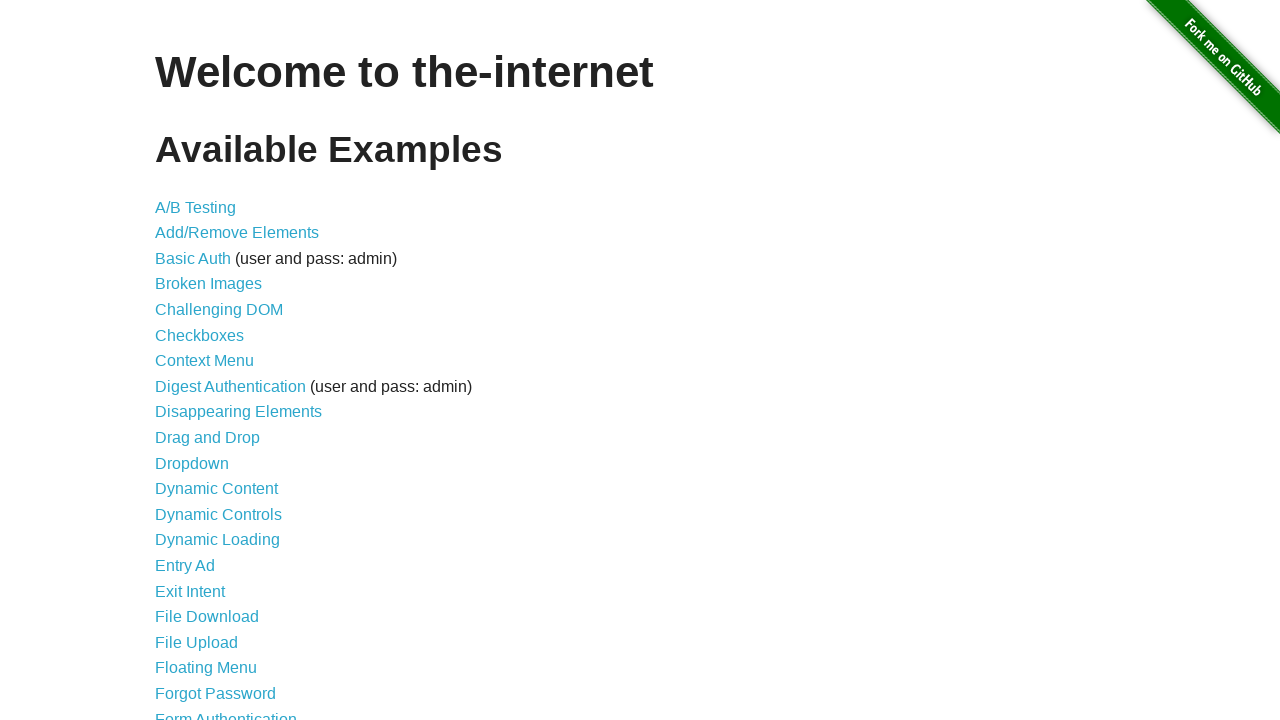

Located the 30th link in the list (Typos page)
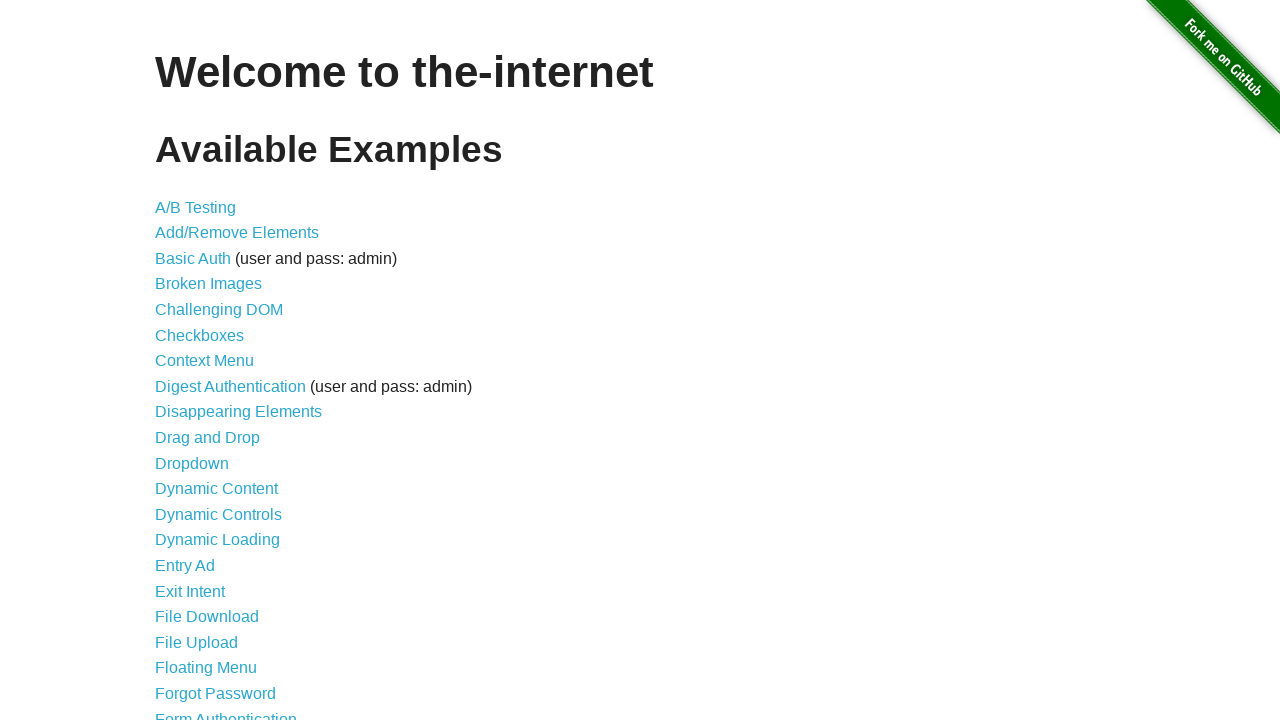

Clicked on the 30th link to navigate at (259, 360) on xpath=//*[@id="content"]/ul/li[30]/a
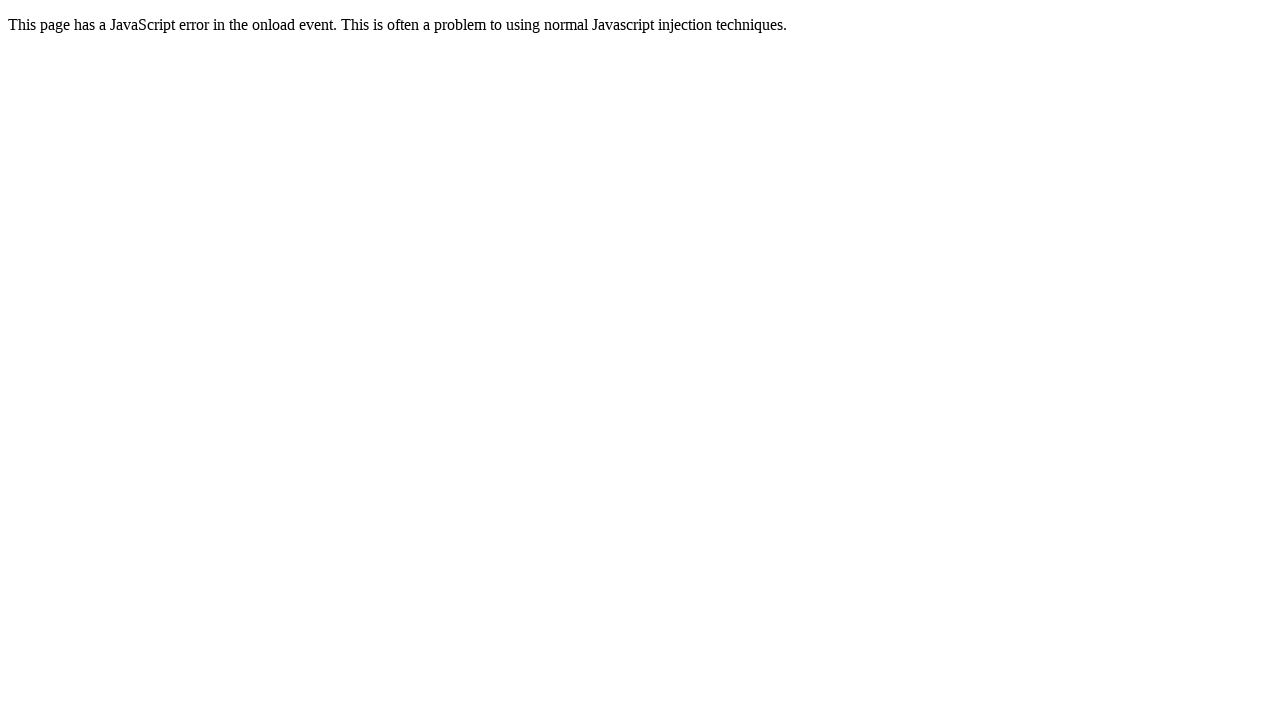

Waited for page navigation to complete
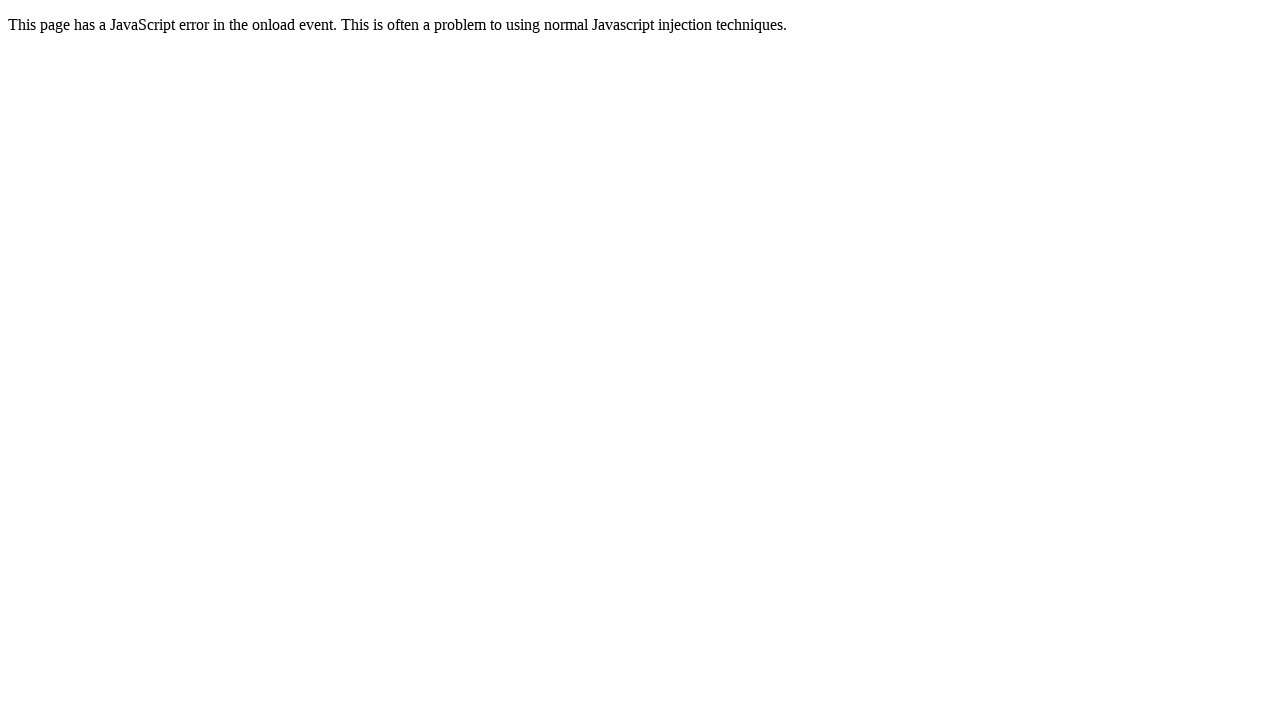

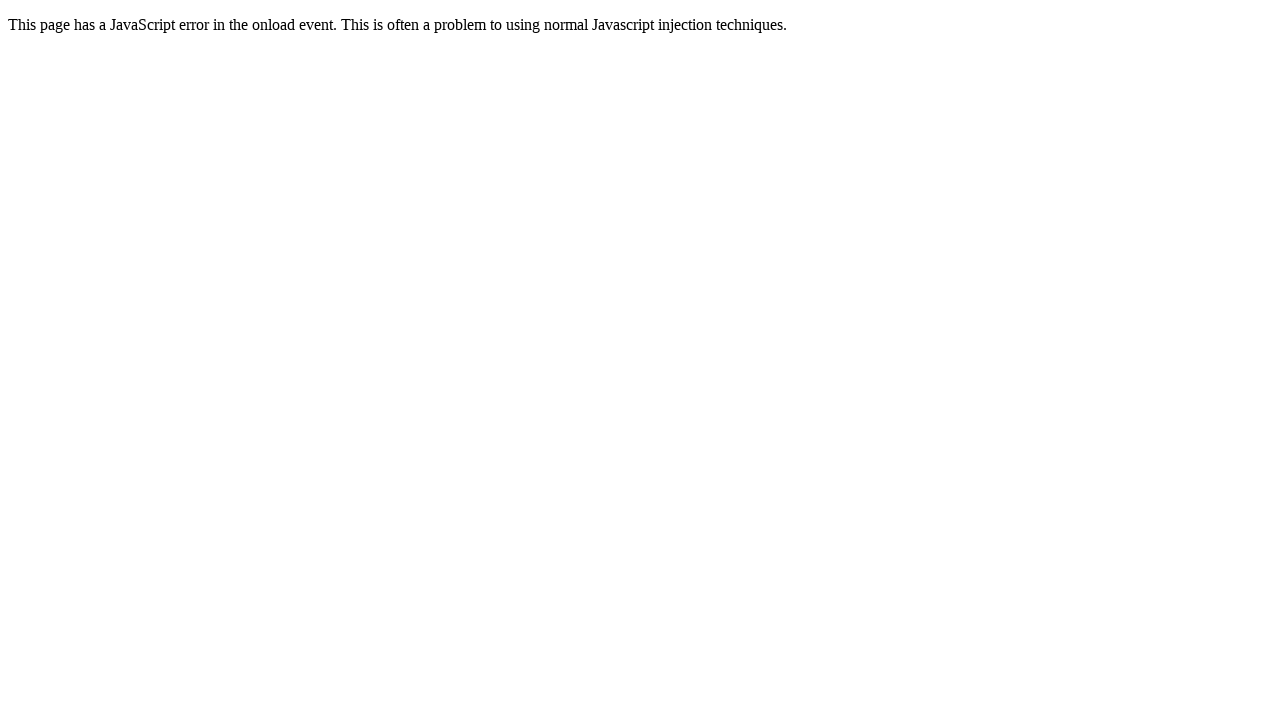